Tests various form interactions including checkboxes, radio buttons, dropdowns, and password fields using getBy functions

Starting URL: https://rahulshettyacademy.com/angularpractice/

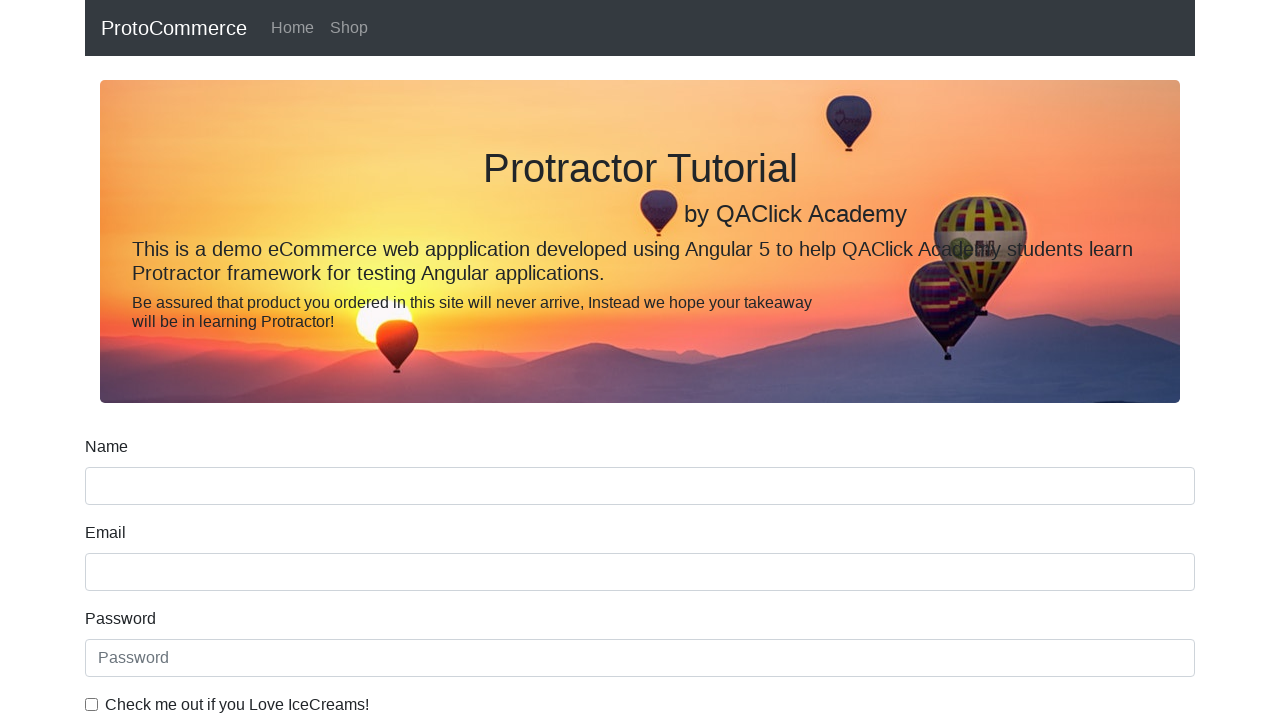

Clicked checkbox for 'Check me out if you Love IceCreams!' at (92, 704) on internal:label="Check me out if you Love IceCreams!"i
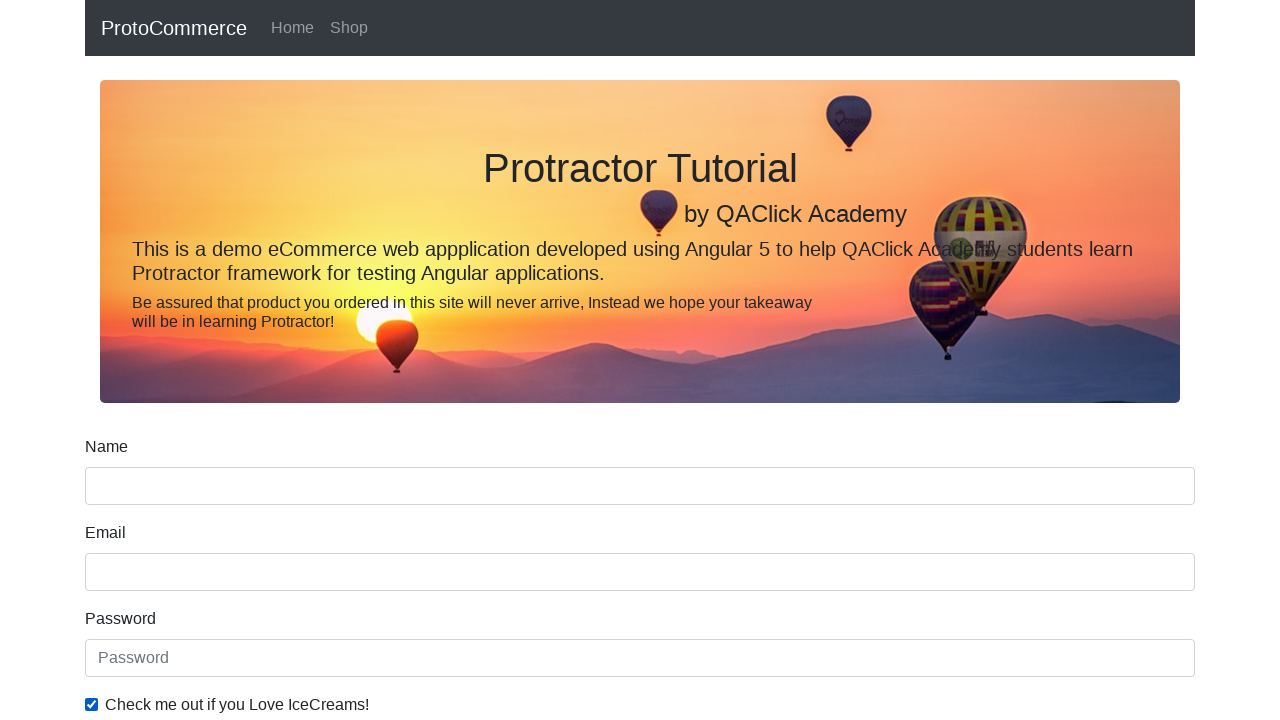

Checked the 'Employed' radio button at (326, 360) on internal:label="Employed"i
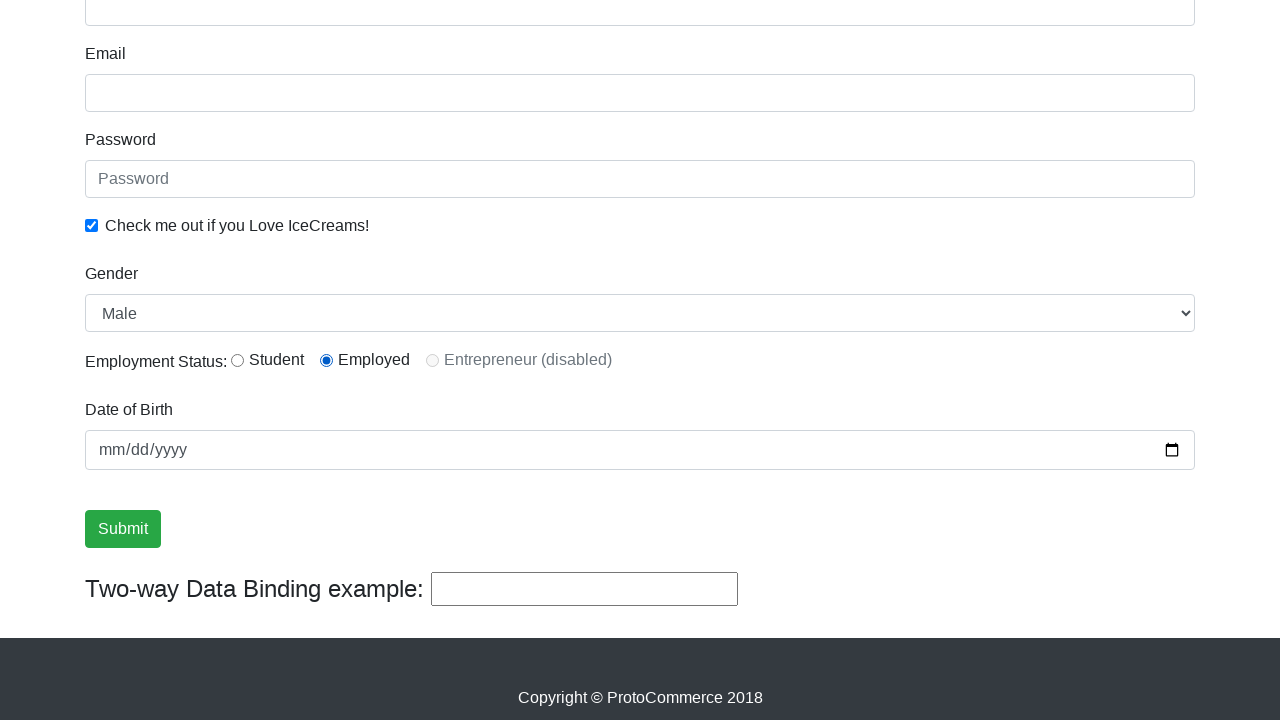

Selected 'Female' from Gender dropdown on internal:label="Gender"i
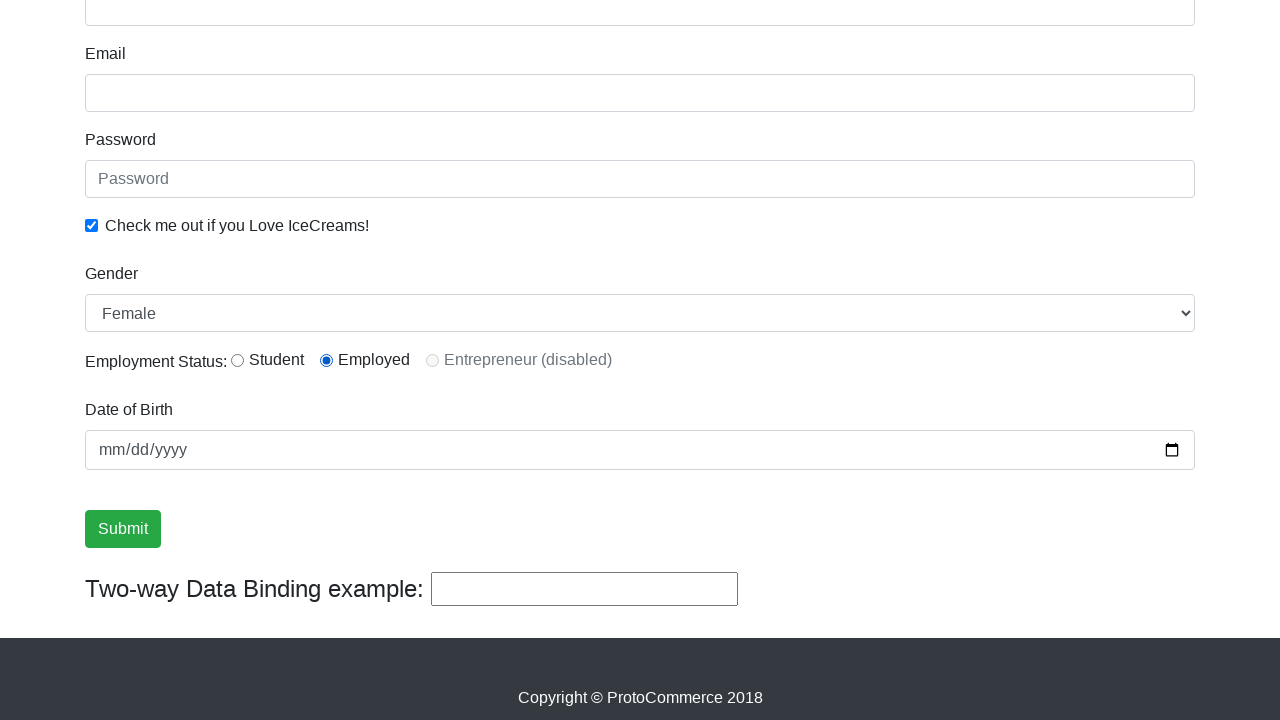

Filled password field with 'secretPass789' on internal:attr=[placeholder="Password"i]
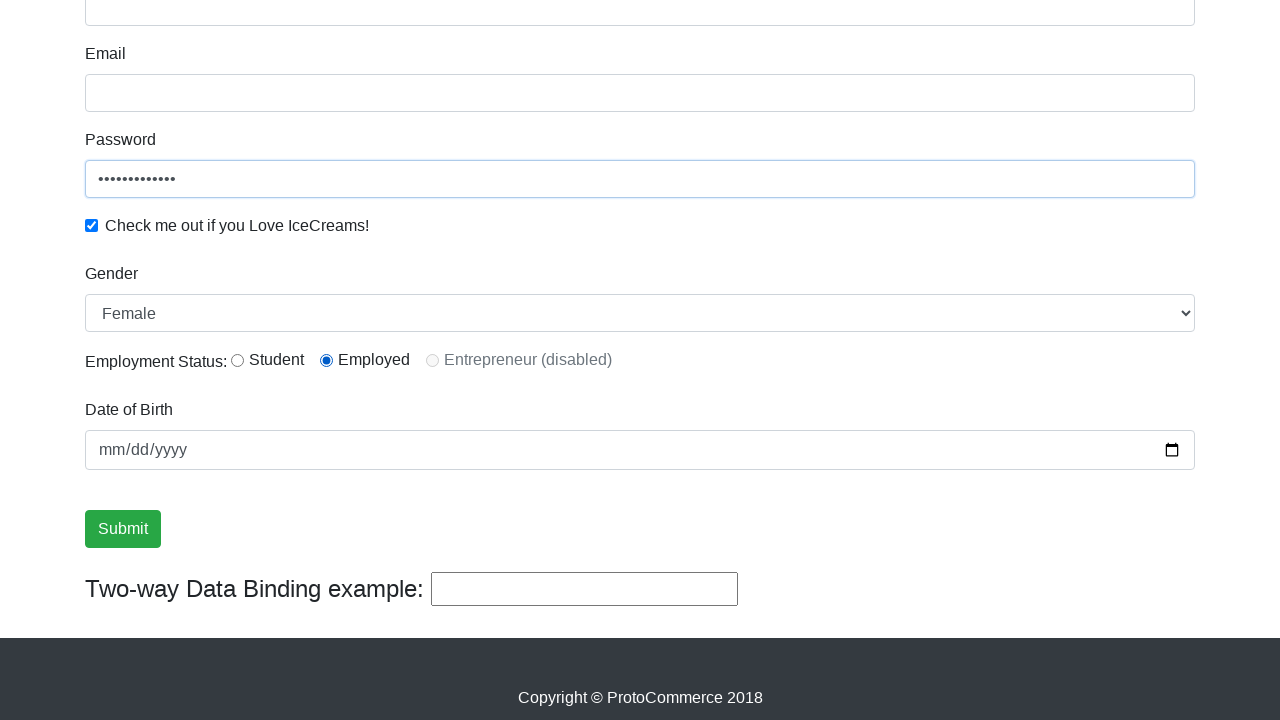

Clicked Submit button to submit the form at (123, 529) on internal:role=button[name="Submit"i]
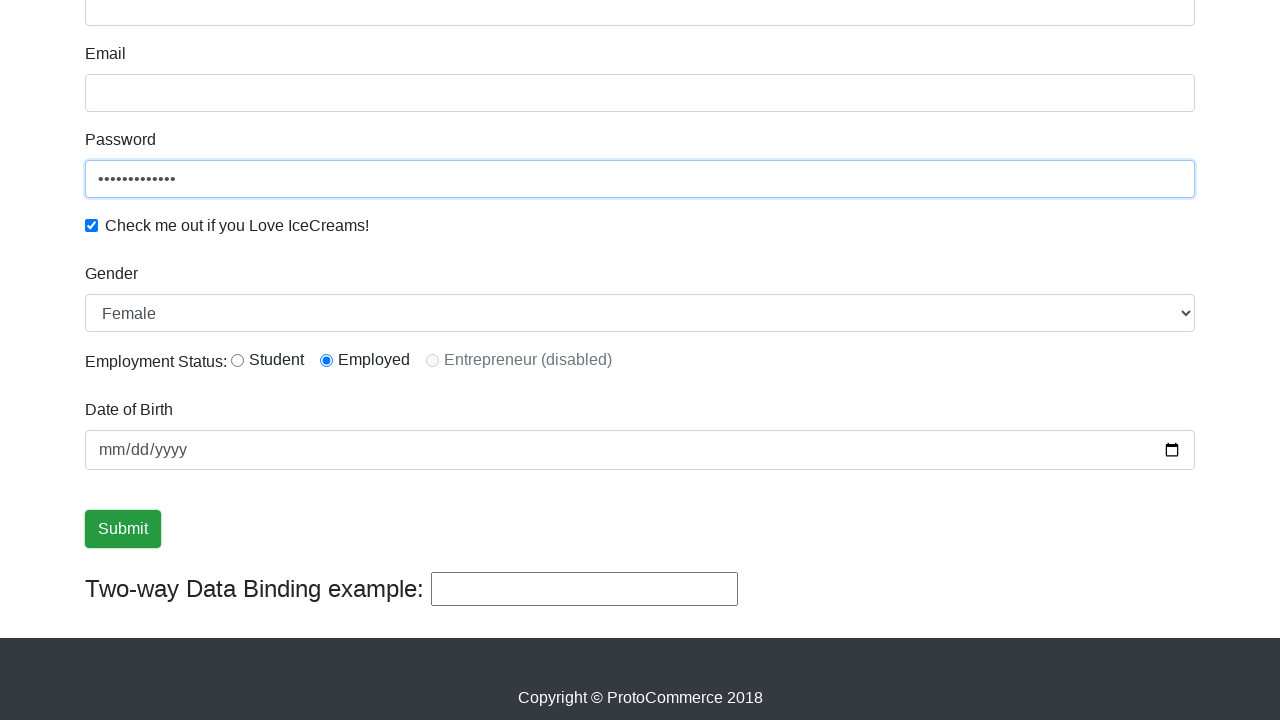

Success message appeared confirming form submission
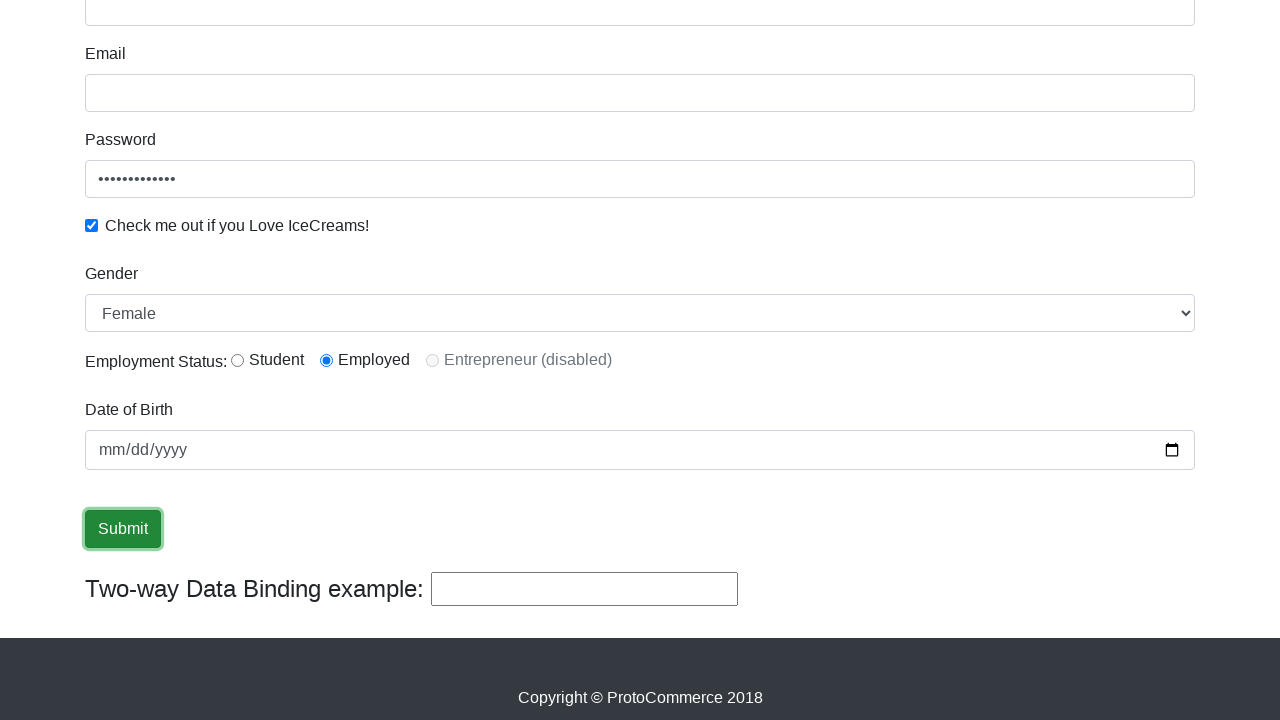

Clicked Shop link to navigate to products page at (349, 28) on internal:role=link[name="Shop"i]
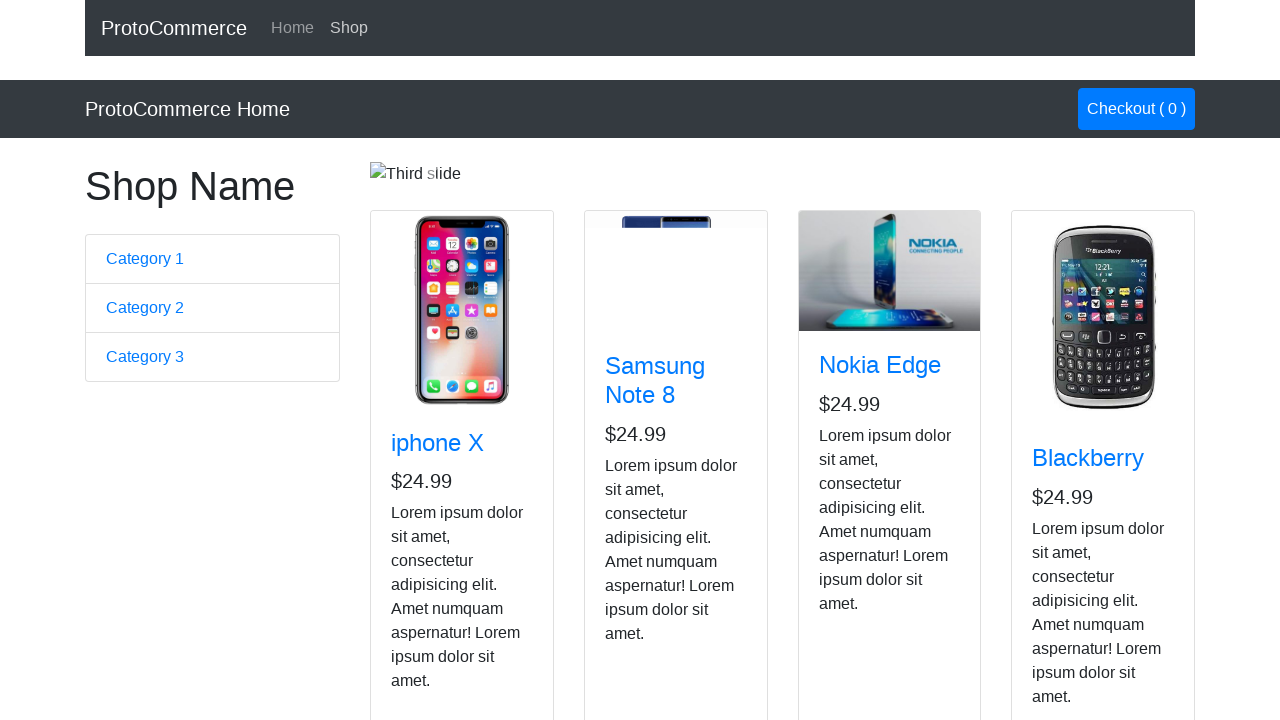

Clicked Add button for Nokia Edge product at (854, 528) on app-card >> internal:has-text="Nokia Edge"i >> internal:role=button
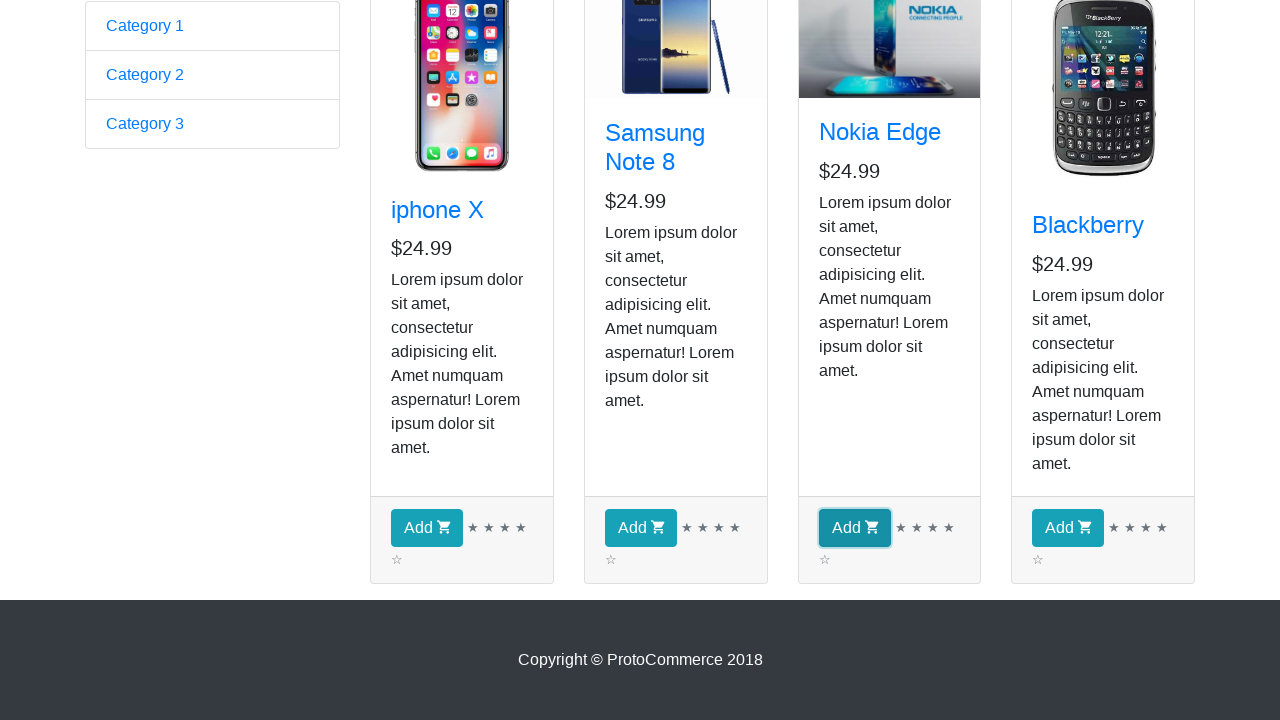

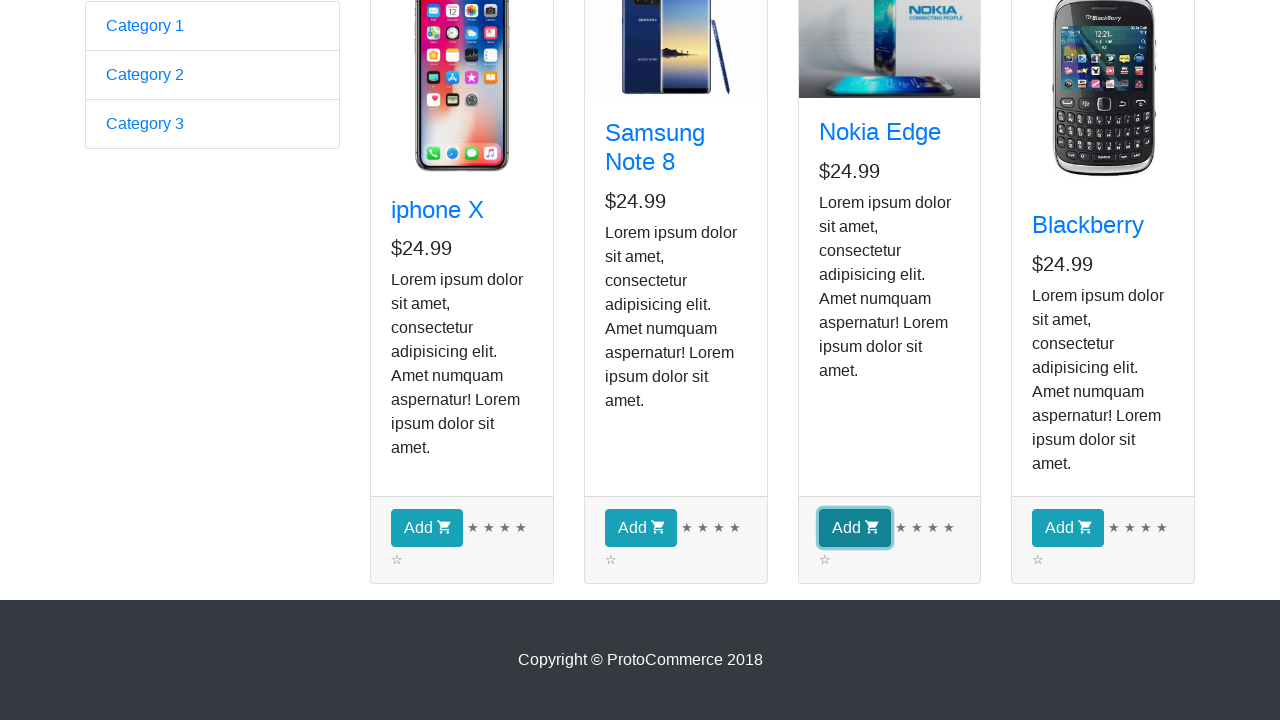